Tests that the currently applied filter is highlighted by clicking through Active and Completed links.

Starting URL: https://demo.playwright.dev/todomvc

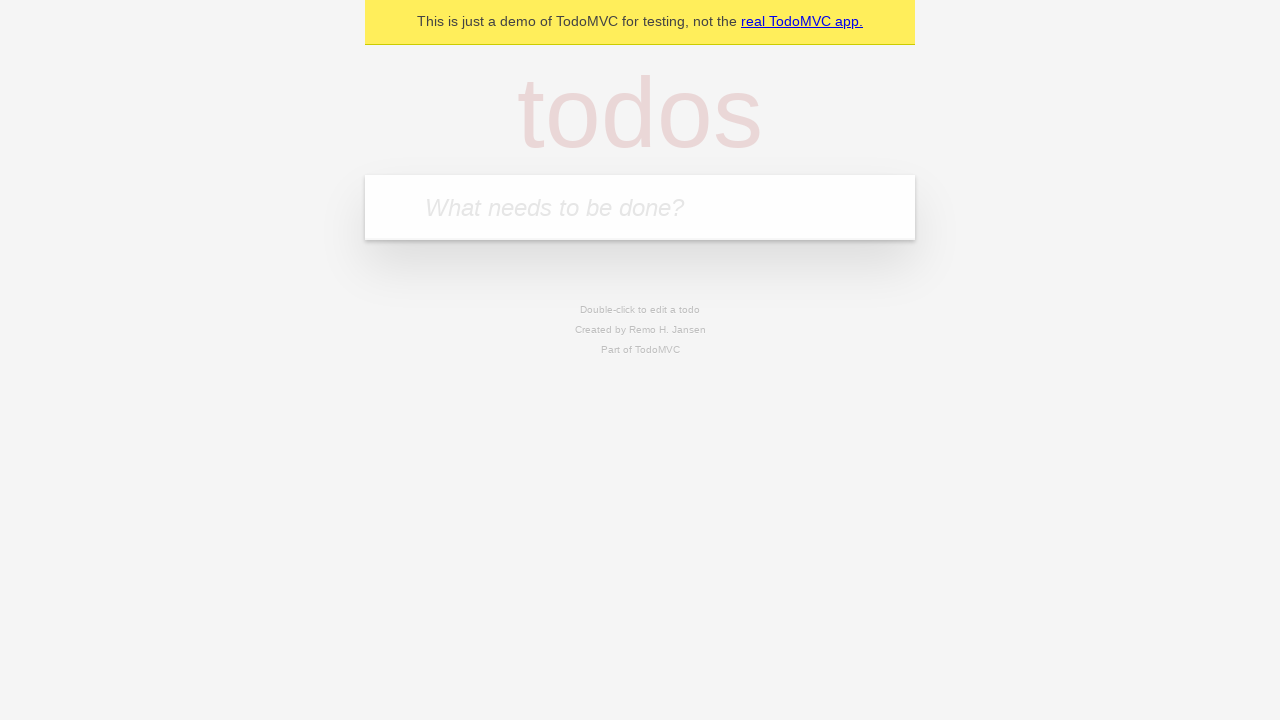

Navigated to TodoMVC demo page
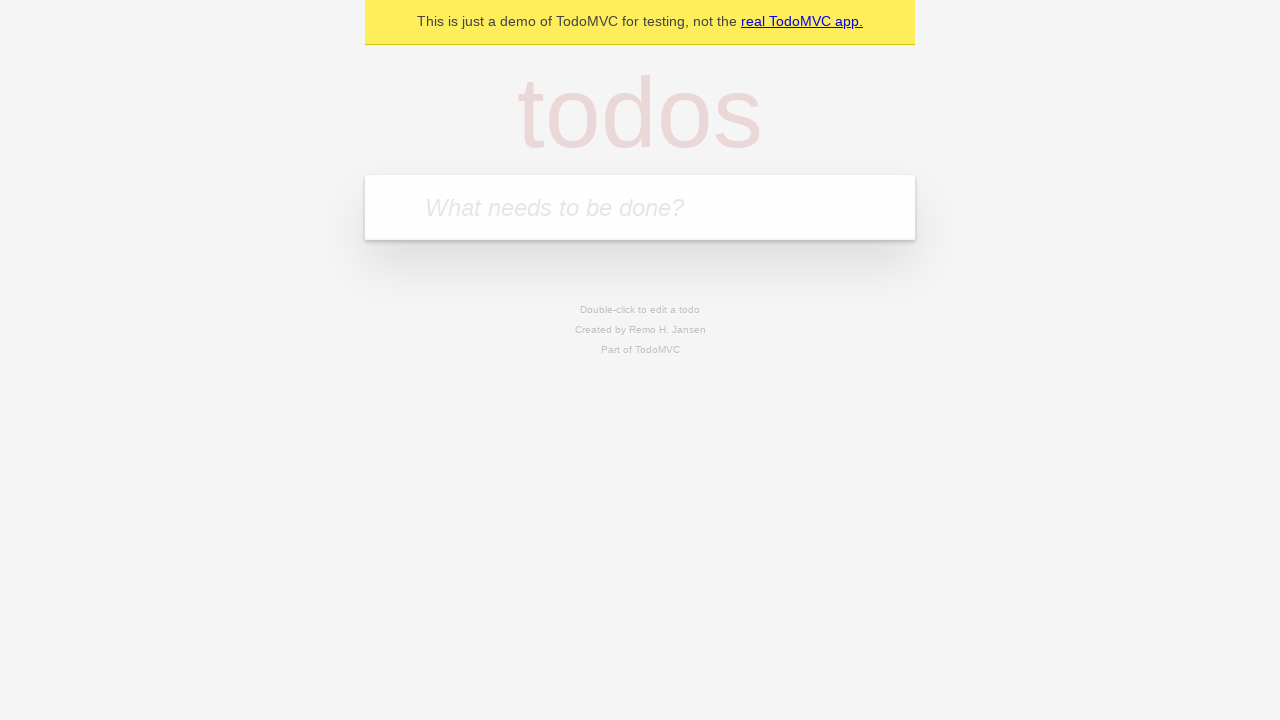

Located the new todo input field
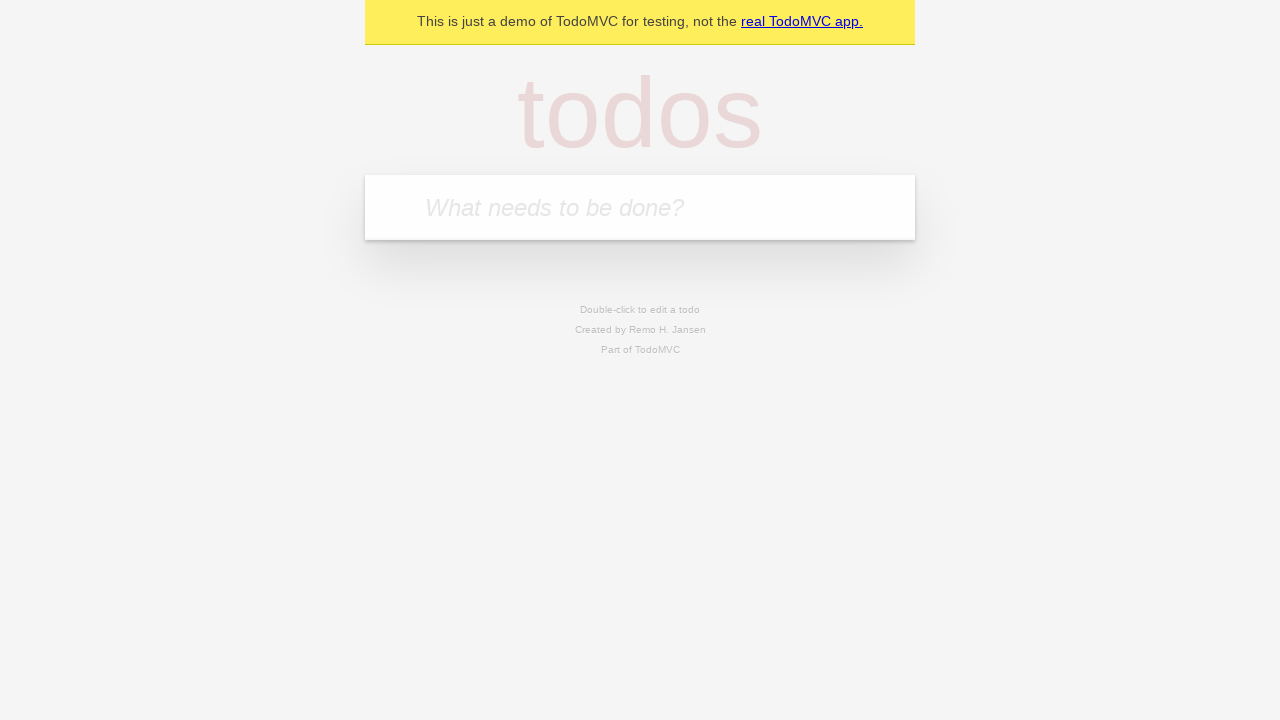

Filled todo input with 'buy some cheese' on internal:attr=[placeholder="What needs to be done?"i]
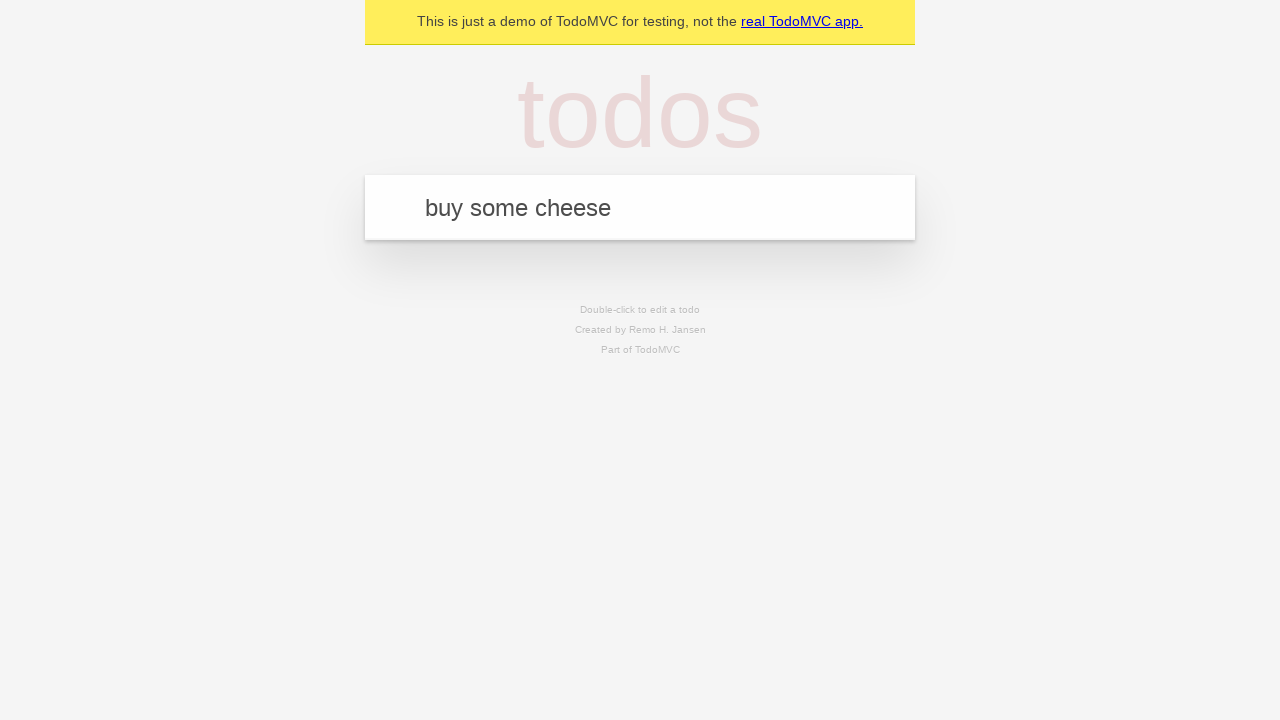

Pressed Enter to create todo 'buy some cheese' on internal:attr=[placeholder="What needs to be done?"i]
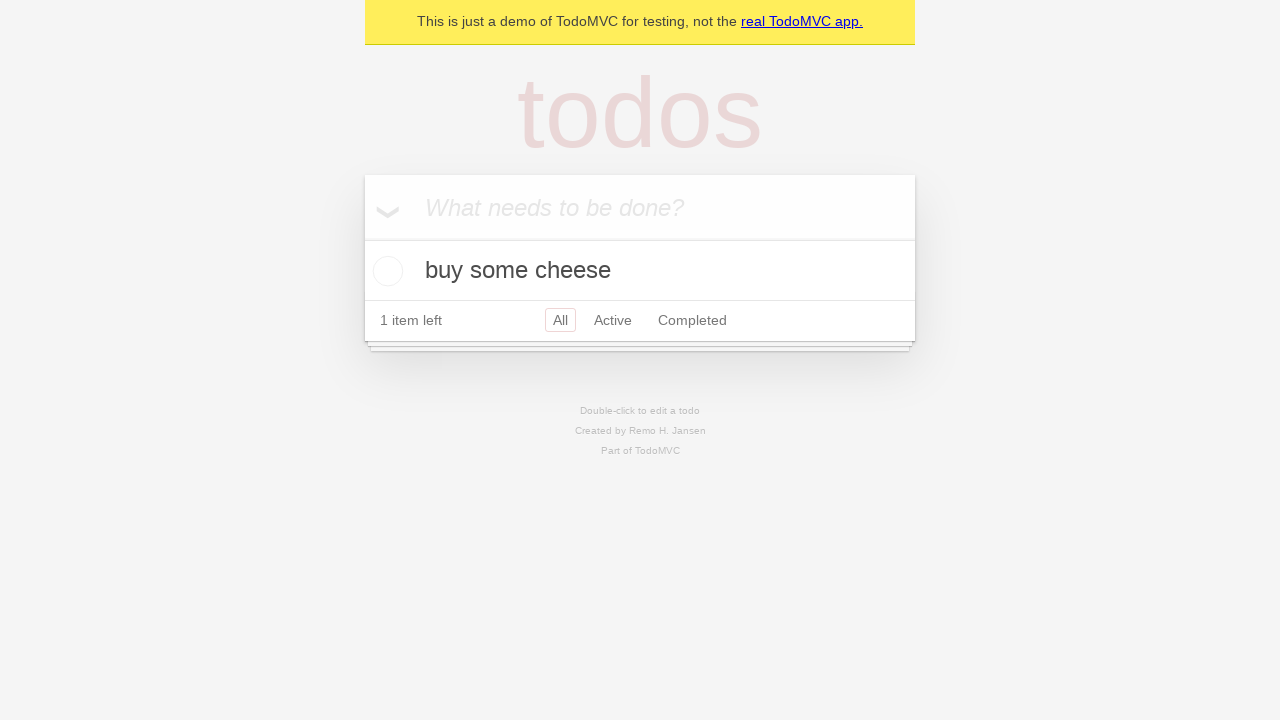

Filled todo input with 'feed the cat' on internal:attr=[placeholder="What needs to be done?"i]
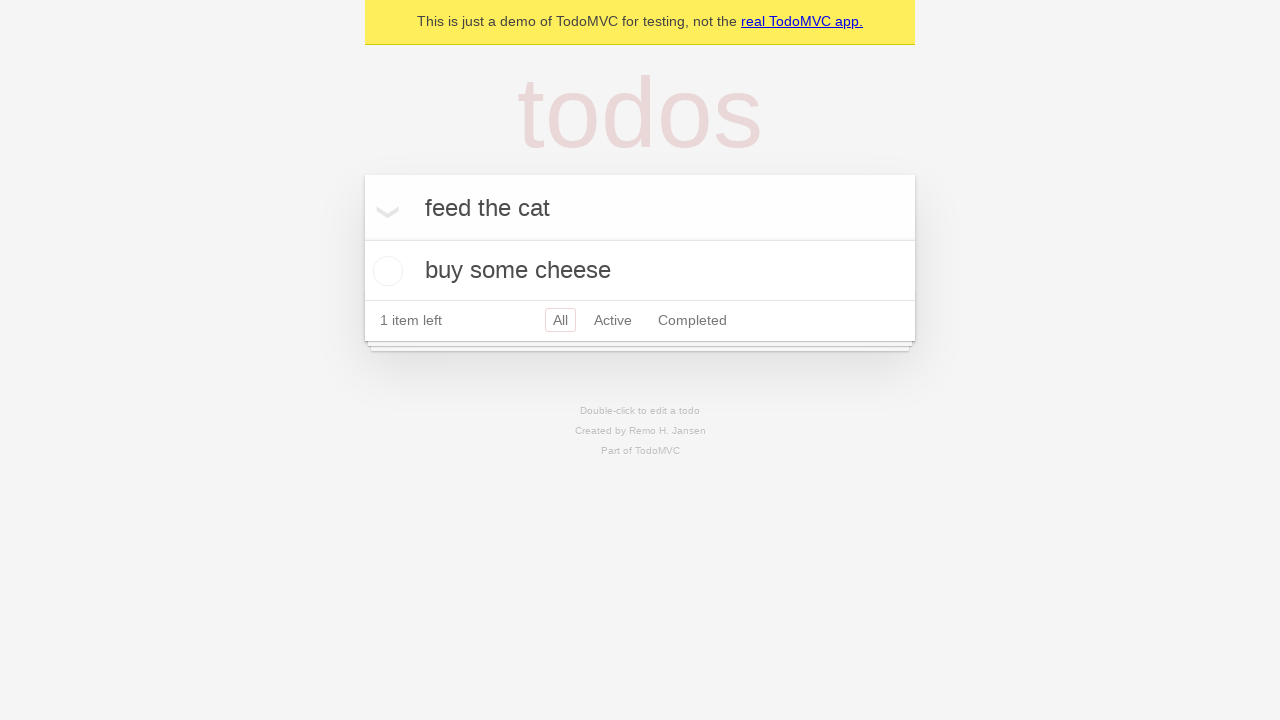

Pressed Enter to create todo 'feed the cat' on internal:attr=[placeholder="What needs to be done?"i]
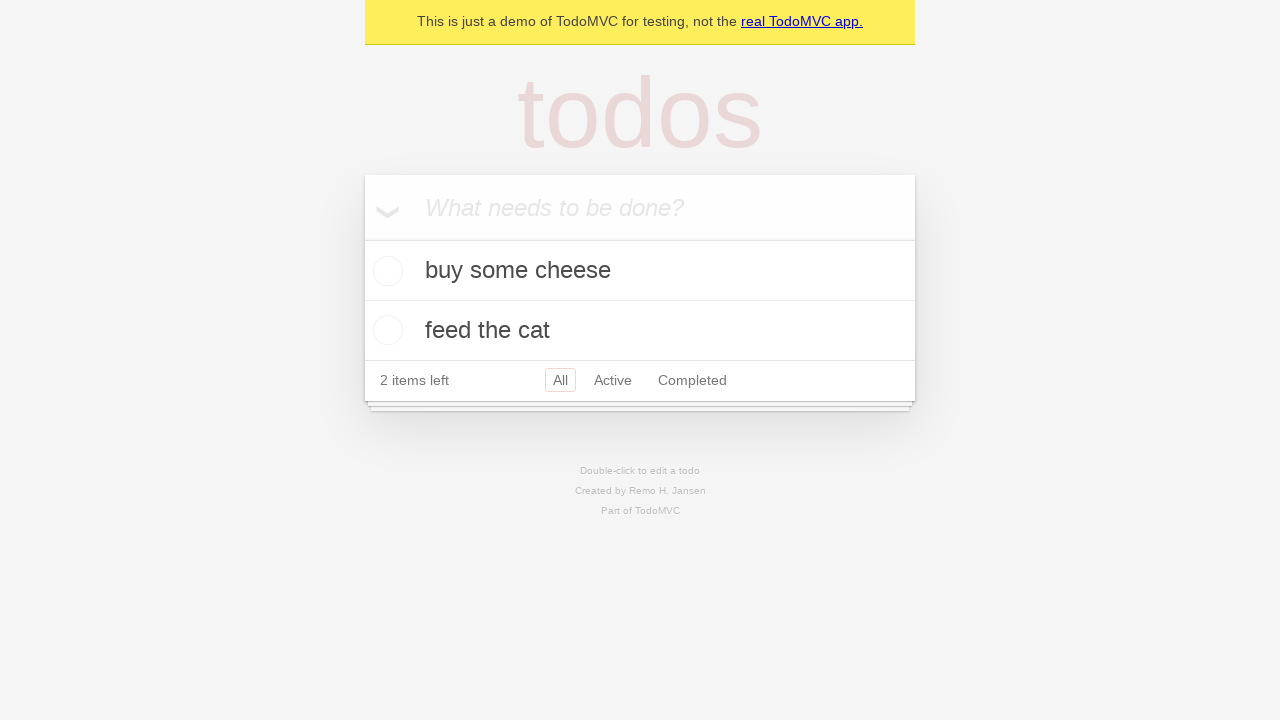

Filled todo input with 'book a doctors appointment' on internal:attr=[placeholder="What needs to be done?"i]
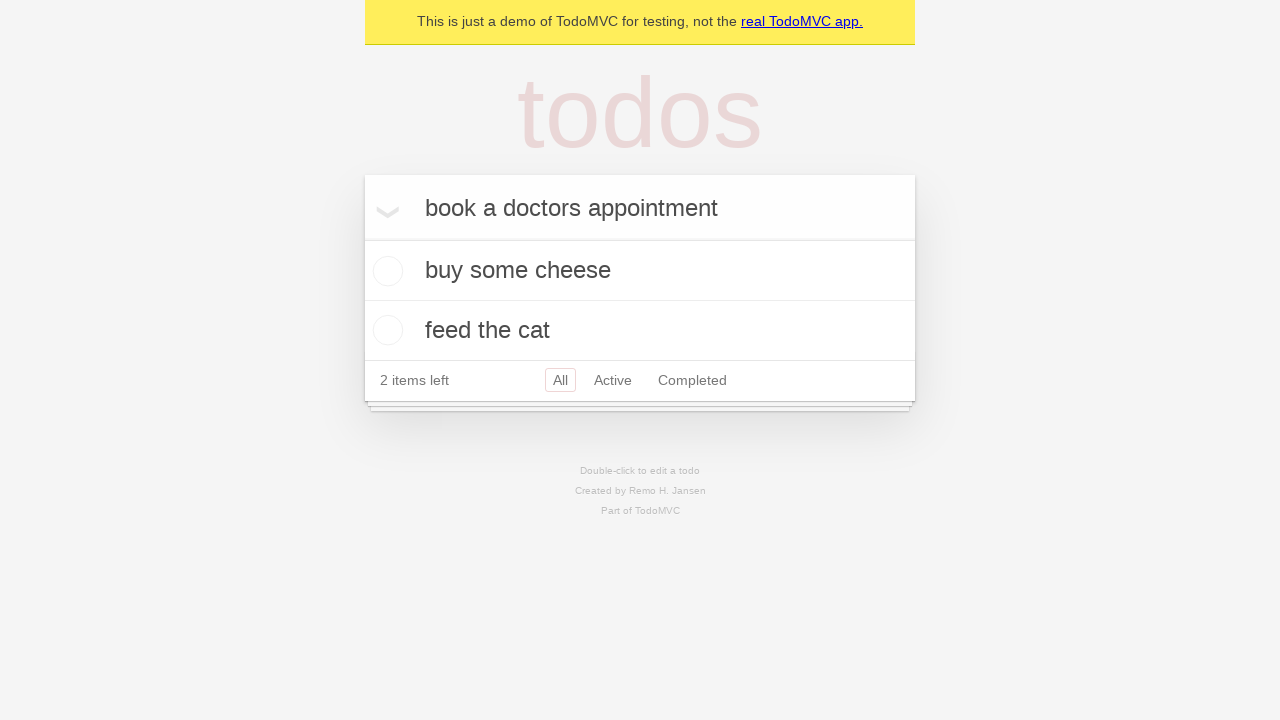

Pressed Enter to create todo 'book a doctors appointment' on internal:attr=[placeholder="What needs to be done?"i]
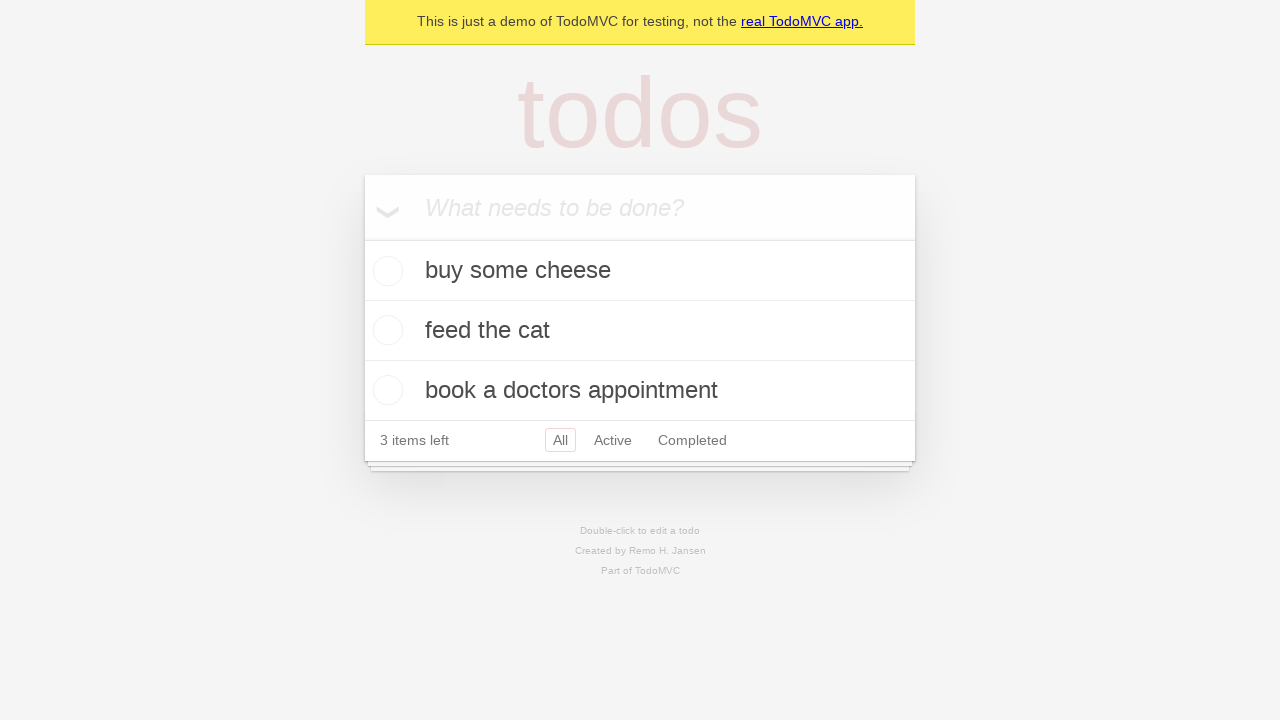

Located the Active filter link
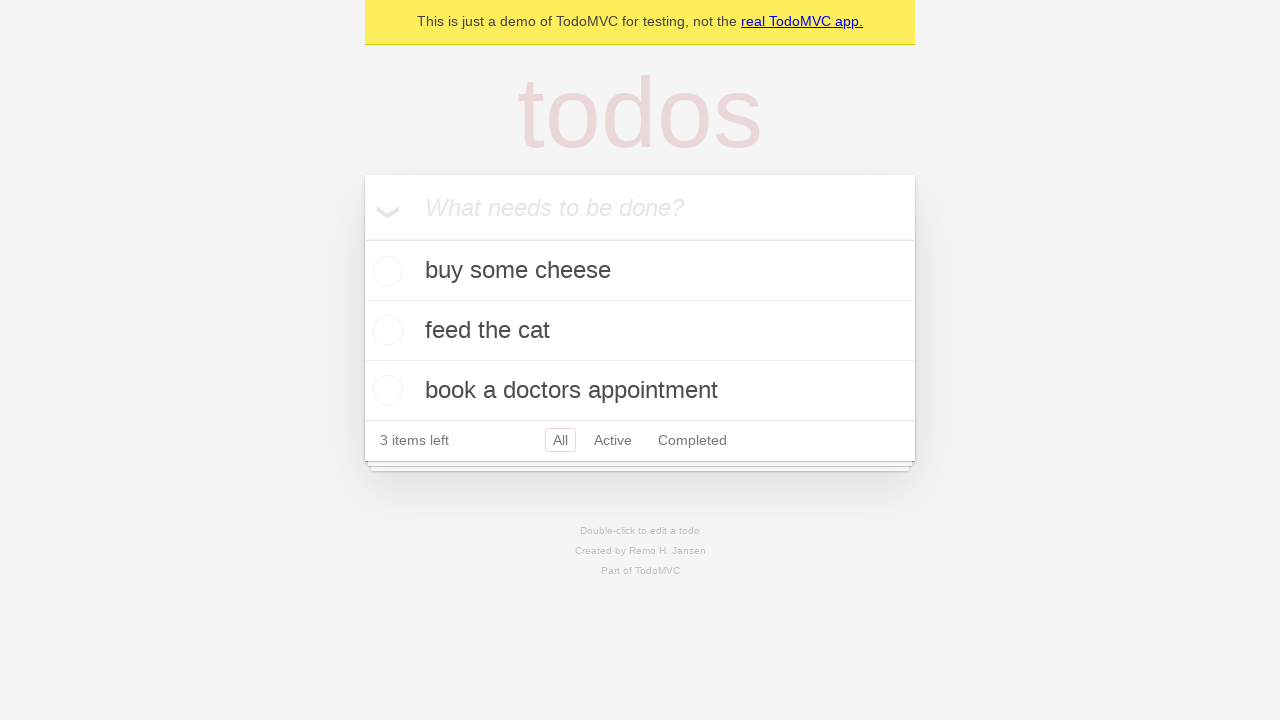

Clicked Active filter link to highlight it at (613, 440) on internal:role=link[name="Active"i]
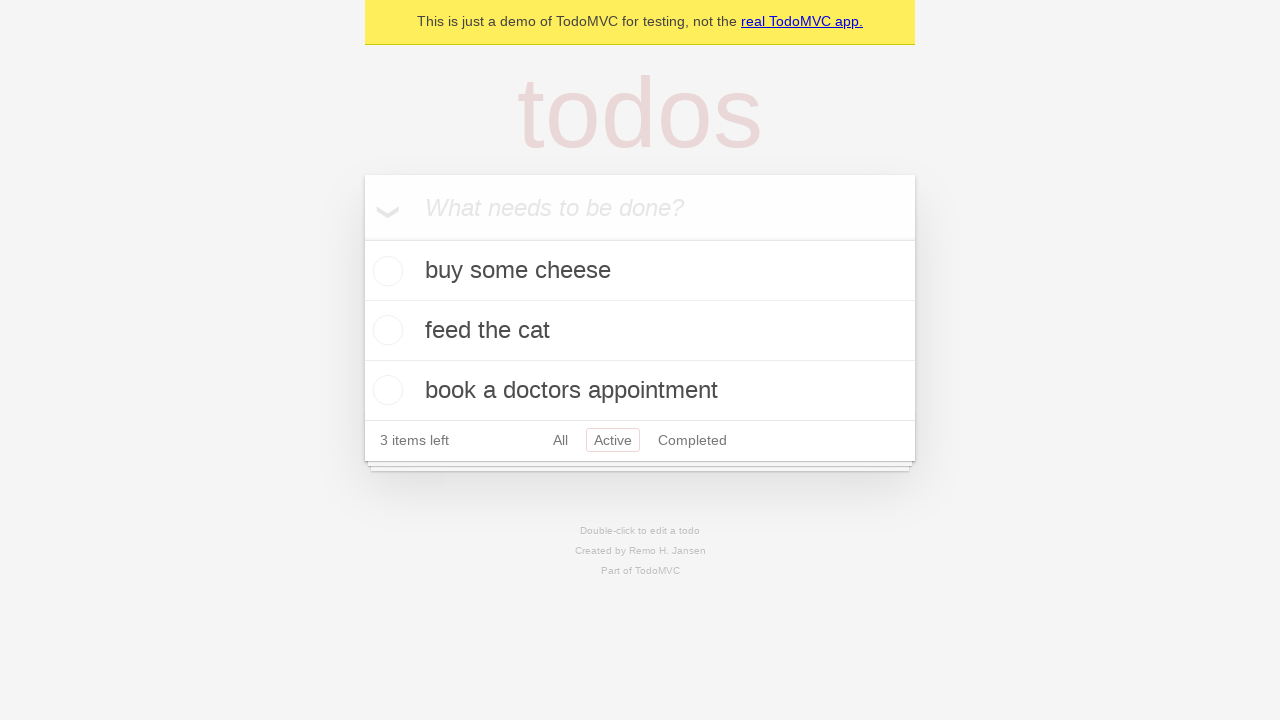

Located the Completed filter link
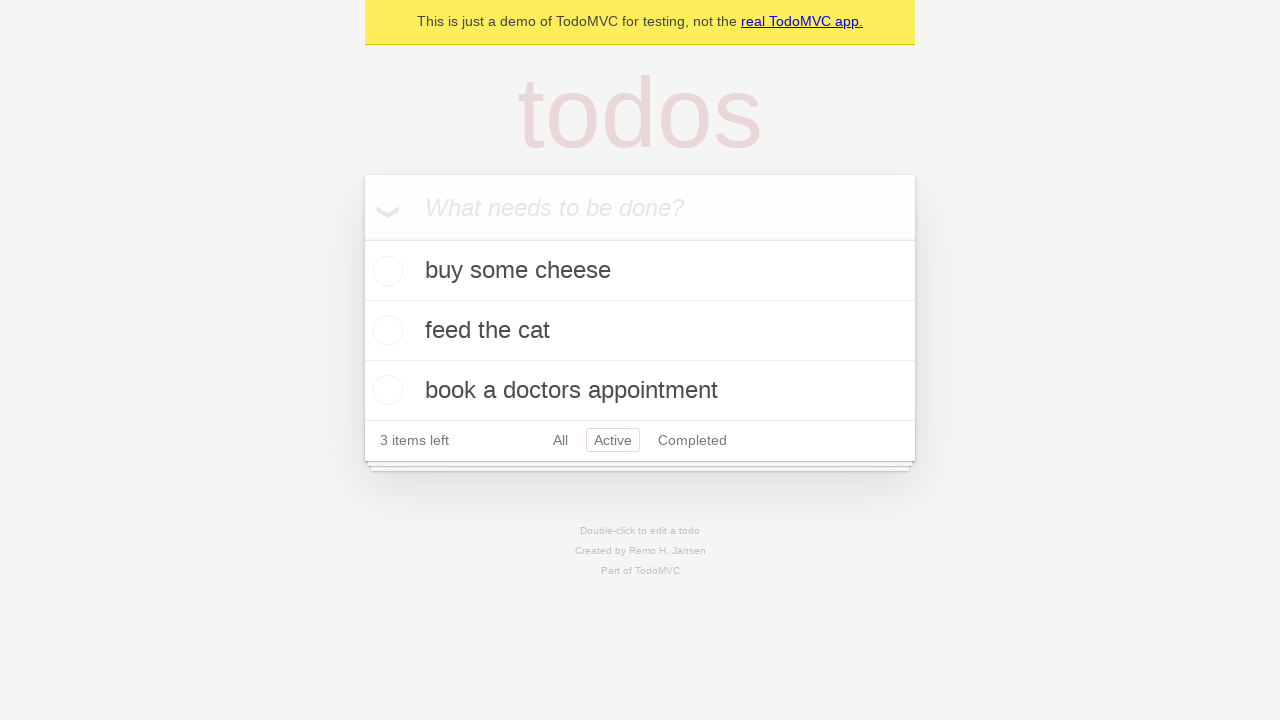

Clicked Completed filter link to highlight it at (692, 440) on internal:role=link[name="Completed"i]
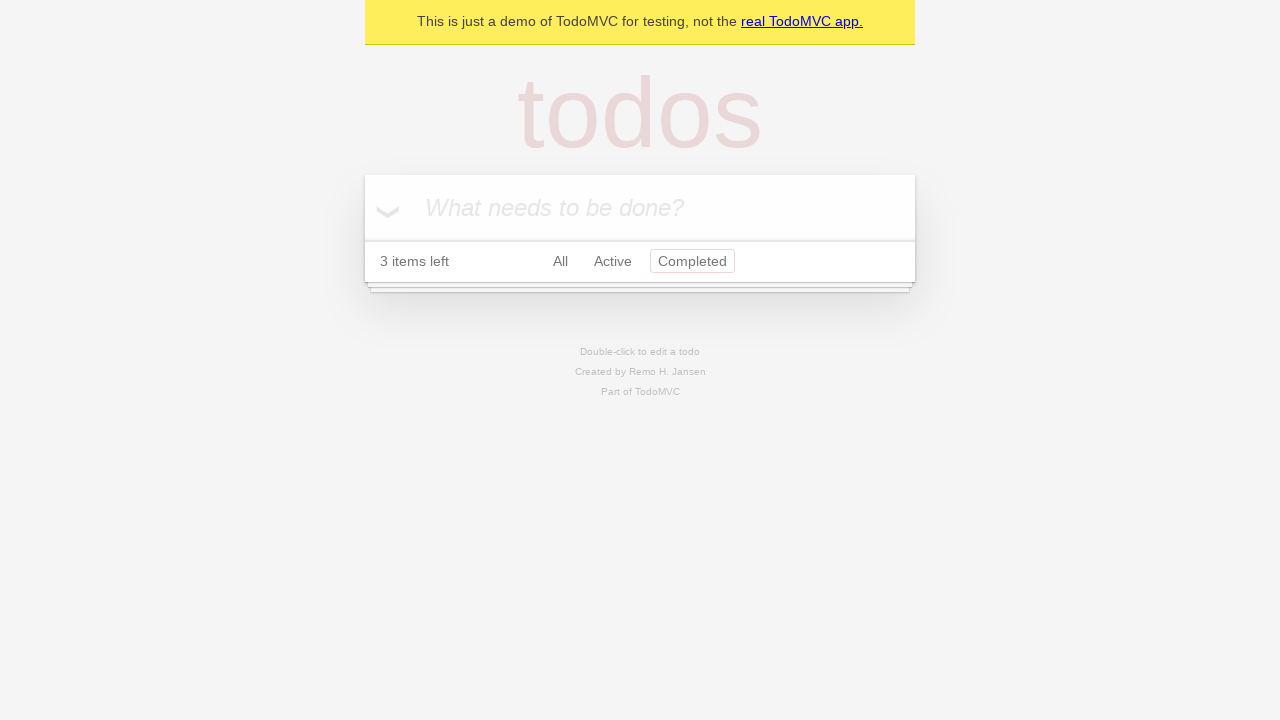

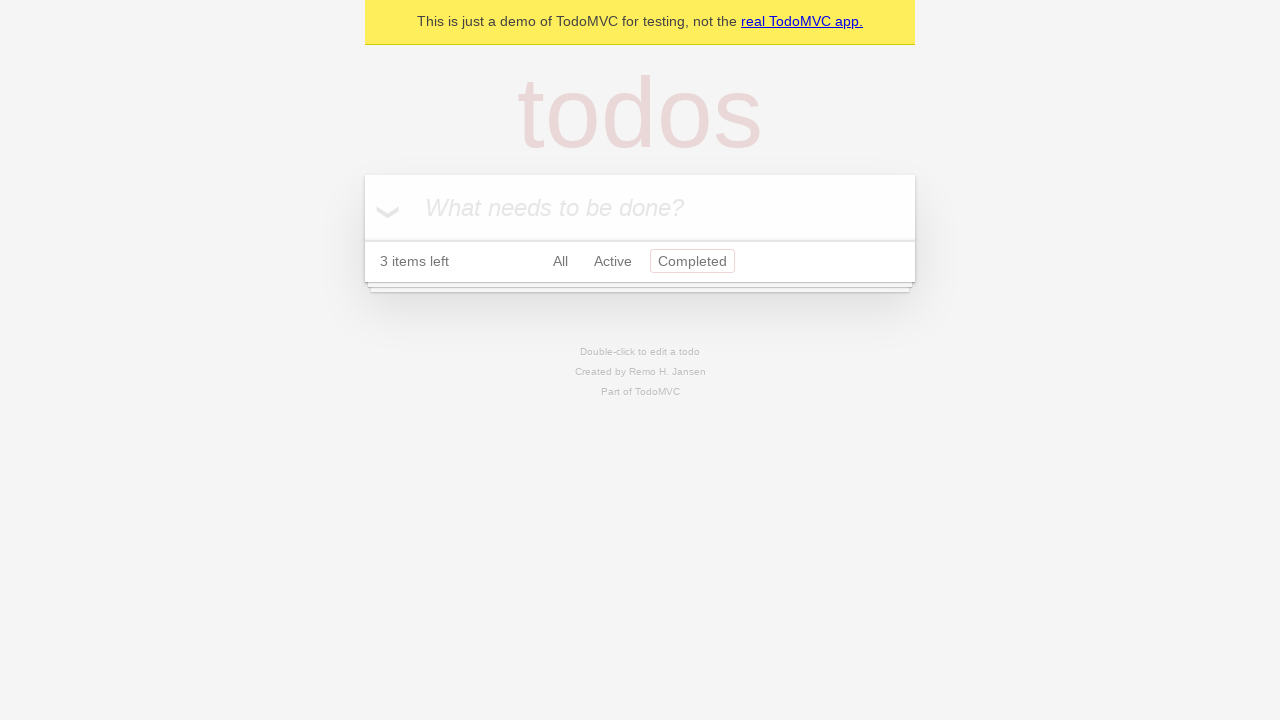